Tests JavaScript alert handling by filling a name field, clicking an alert button, and accepting the browser alert that appears.

Starting URL: https://rahulshettyacademy.com/AutomationPractice/

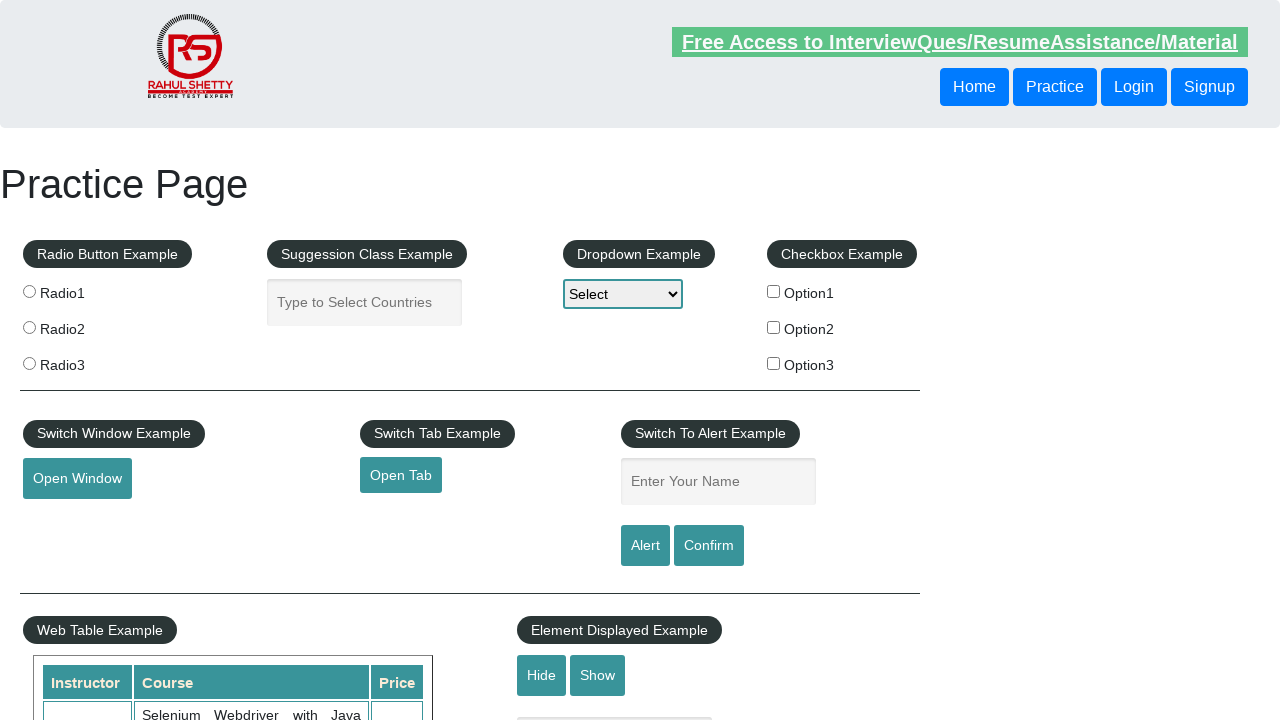

Filled name field with 'abinash' on #name
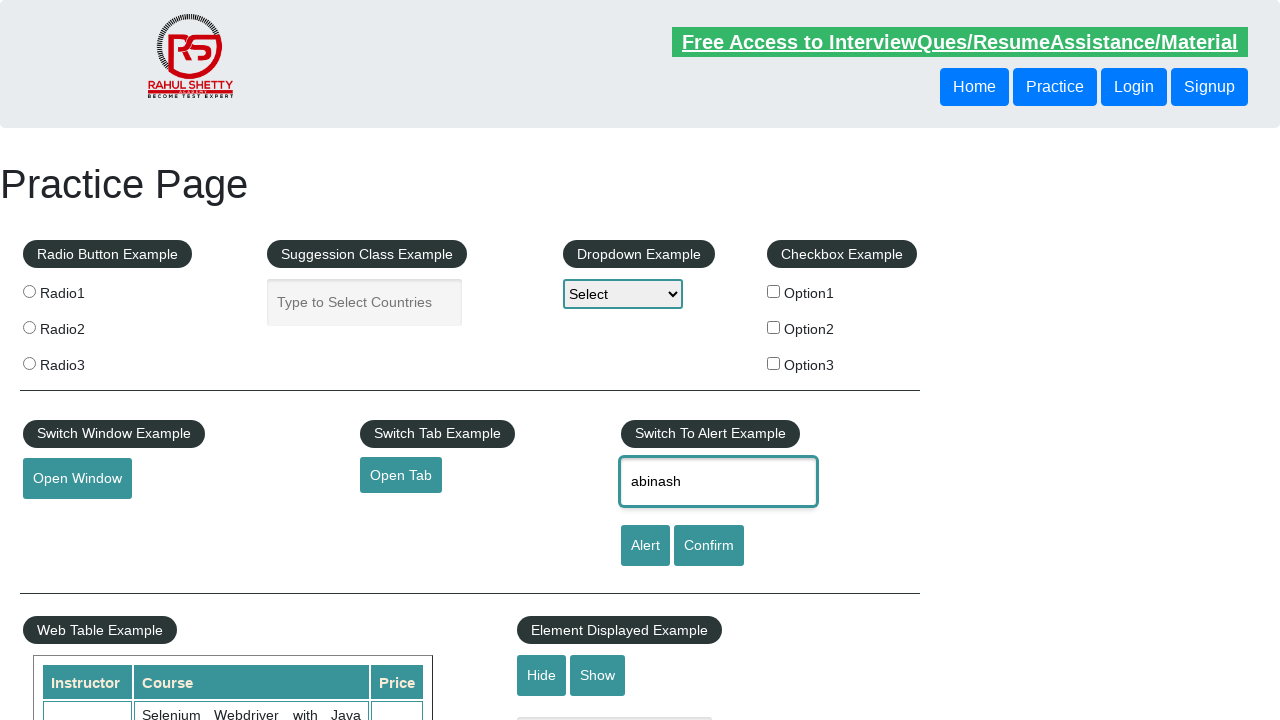

Clicked alert button at (645, 546) on #alertbtn
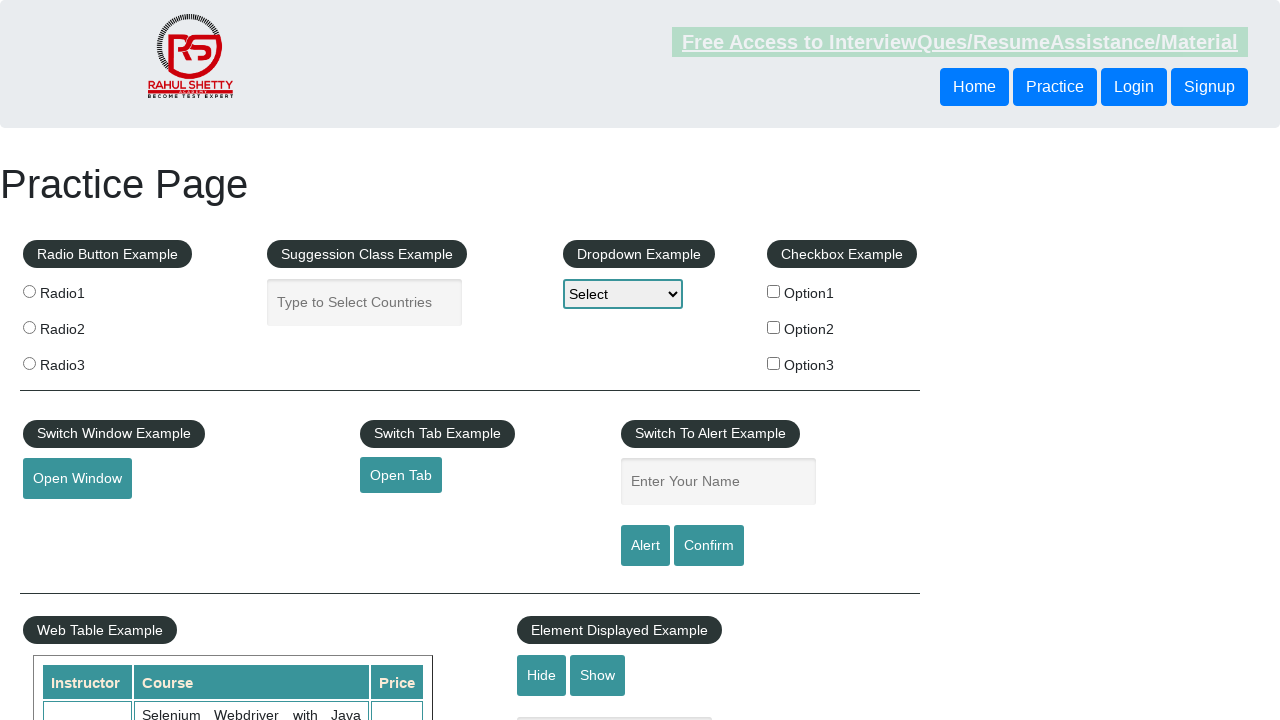

Set up dialog handler to accept alerts
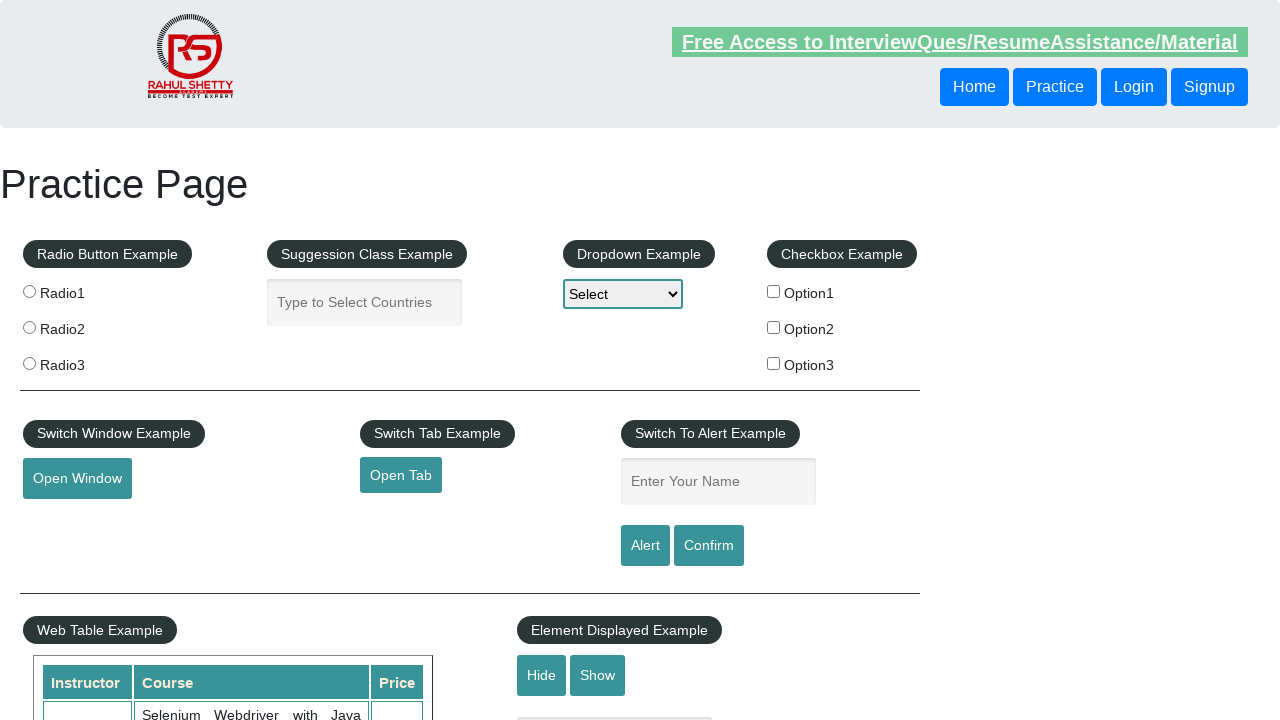

Clicked alert button via JavaScript evaluation
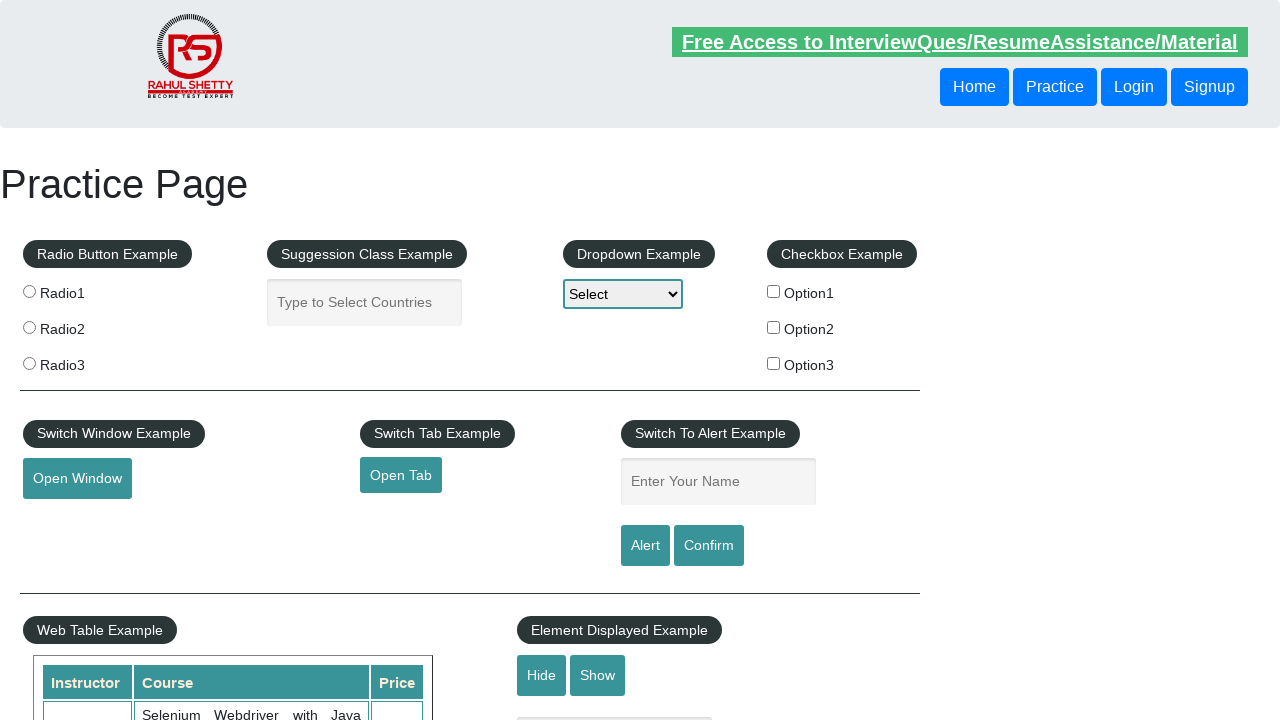

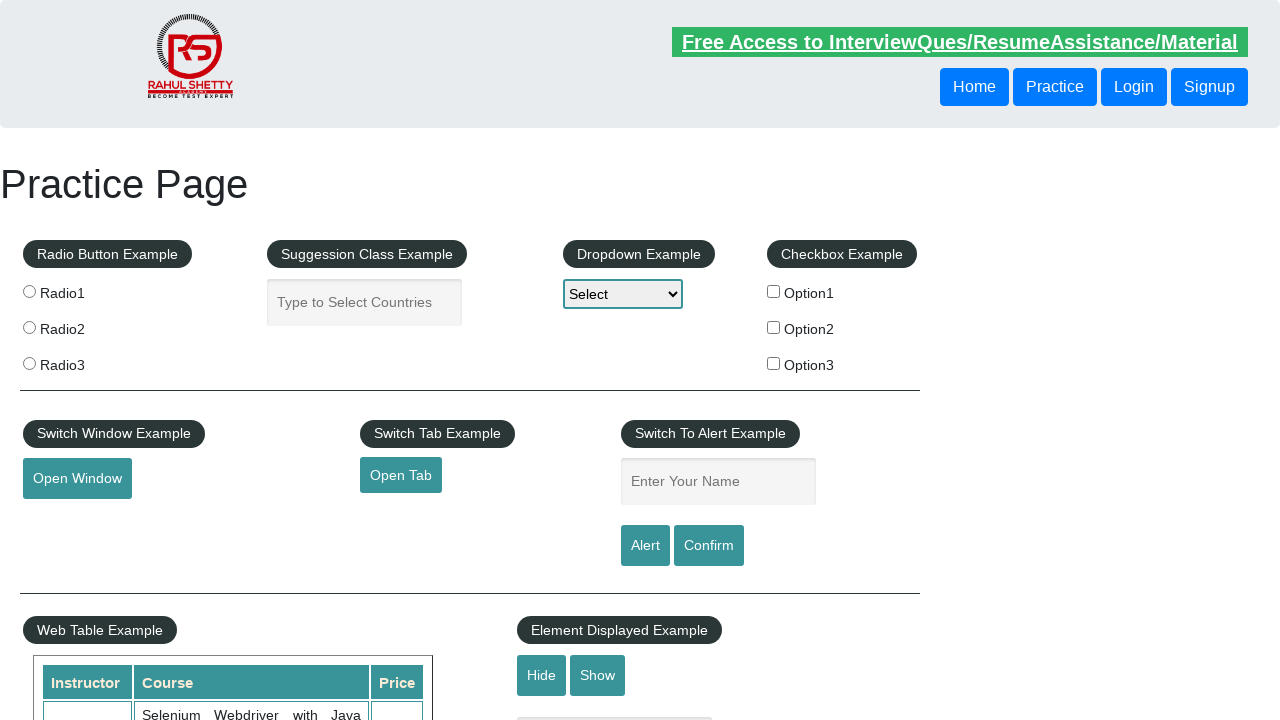